Tests creating a new contact in a GWT Showcase demo by filling in contact details (first name, last name, category, birthday, address) and verifying the contact counter increases by one after submission.

Starting URL: https://samples.gwtproject.org/samples/Showcase/Showcase.html#!CwCellList

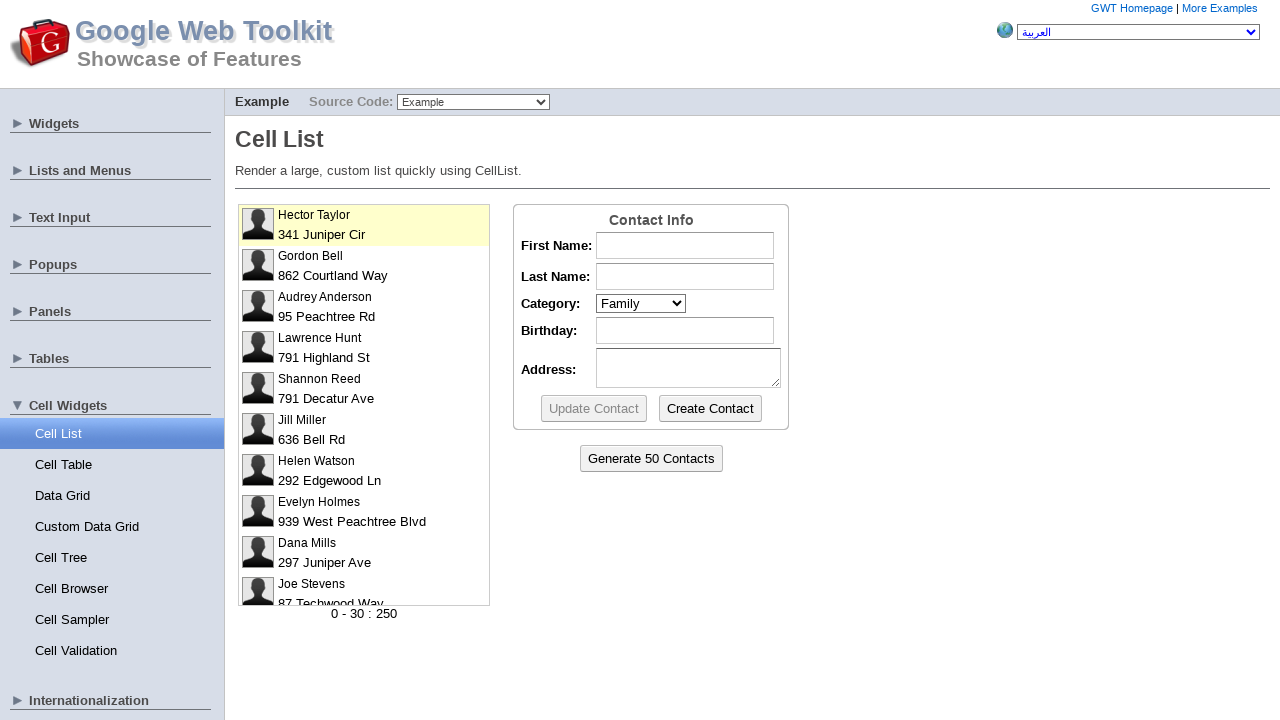

Waited for contact counter element to load
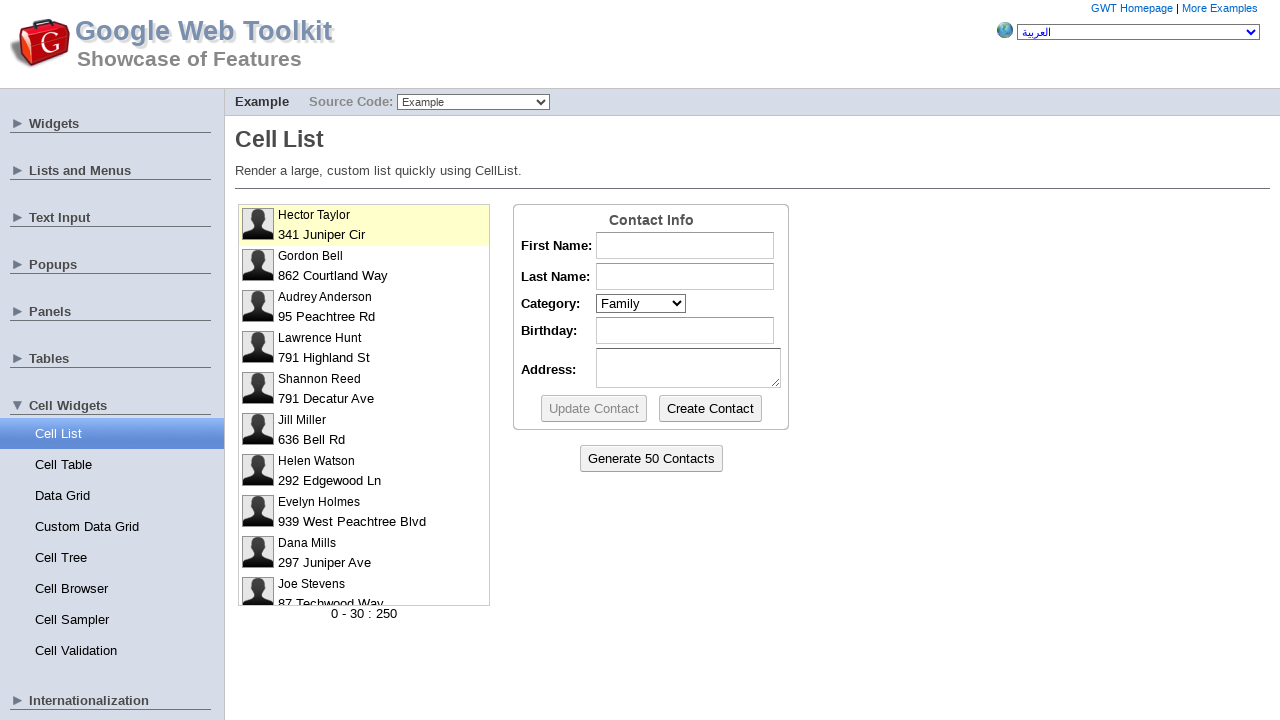

Retrieved original contact counter value
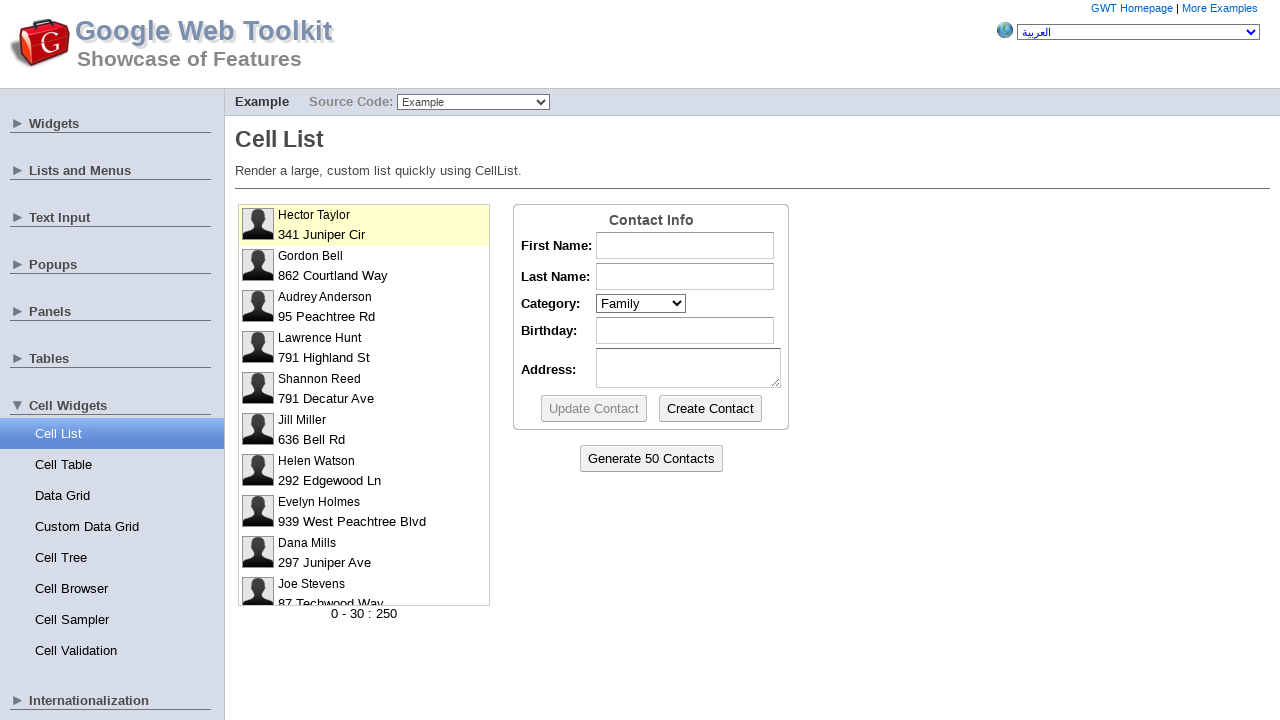

Filled first name field with 'Jkfmd' on xpath=//div[@class='middleCenterInner']/div/table/tbody/tr[2]/td[2]/input
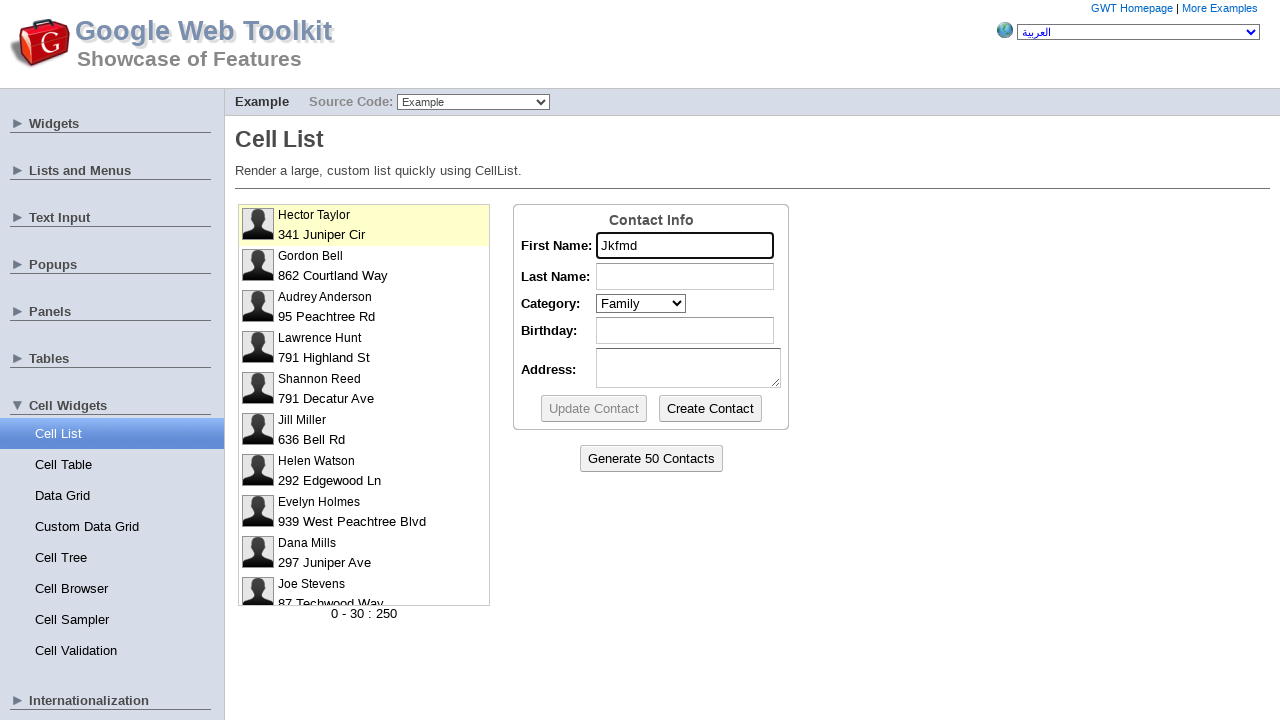

Filled last name field with 'Pqrstuvwxy' on xpath=//div[@class='middleCenterInner']/div/table/tbody/tr[3]/td[2]/input
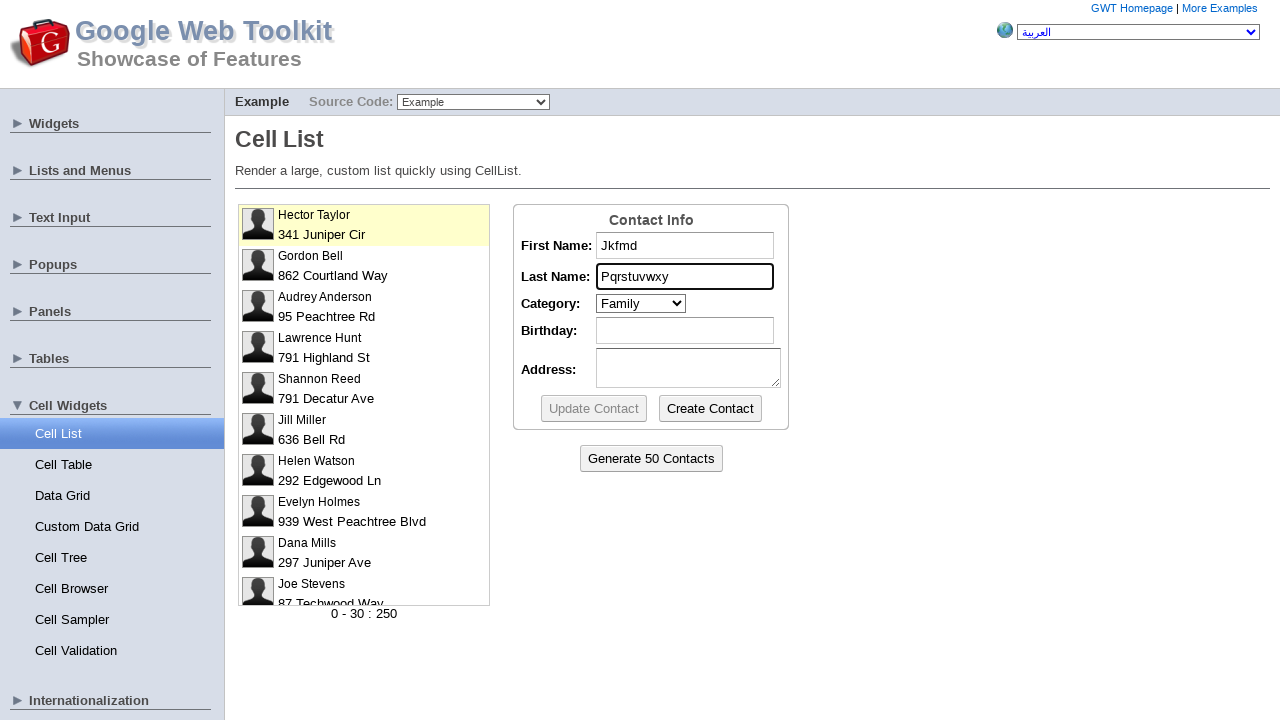

Selected 'Friends' from category dropdown on xpath=//div[@class='middleCenterInner']/div/table/tbody/tr[4]/td[2]/select
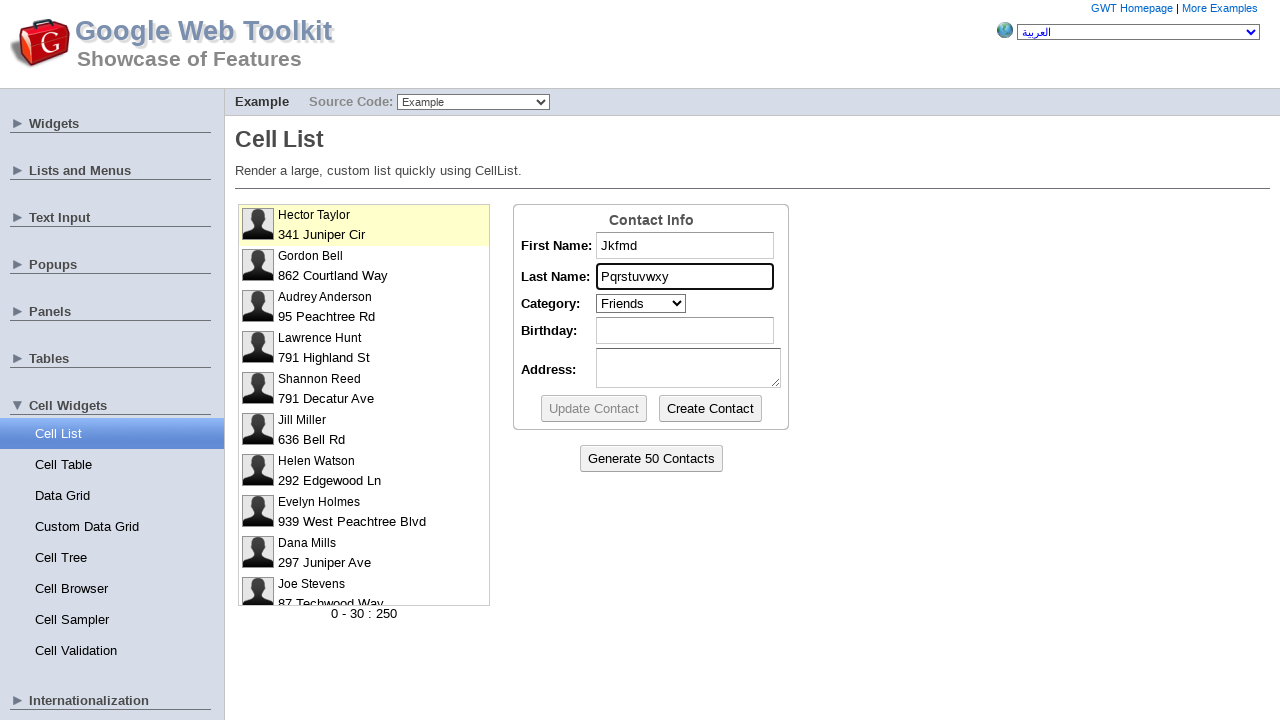

Filled birthday field with 'June 11, 2001' on xpath=//div[@class='middleCenterInner']/div/table/tbody/tr[5]/td[2]/input
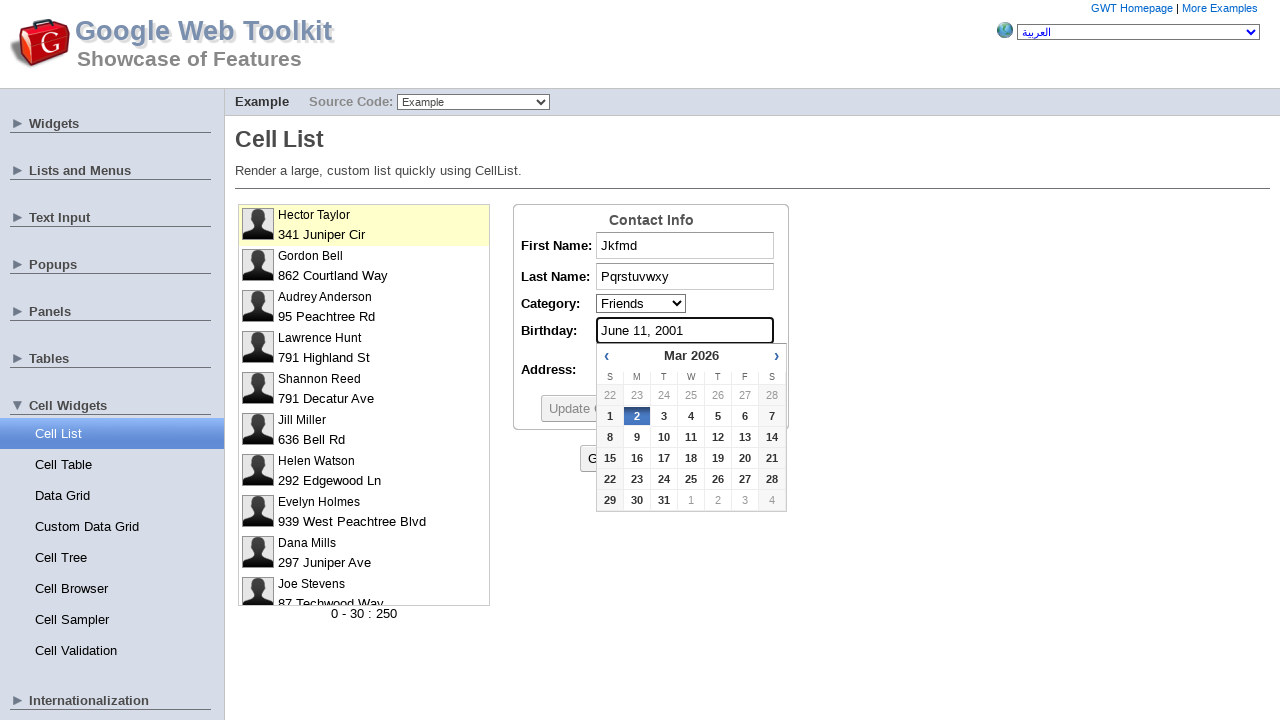

Clicked first name field to trigger blur events at (685, 245) on xpath=//div[@class='middleCenterInner']/div/table/tbody/tr[2]/td[2]/input
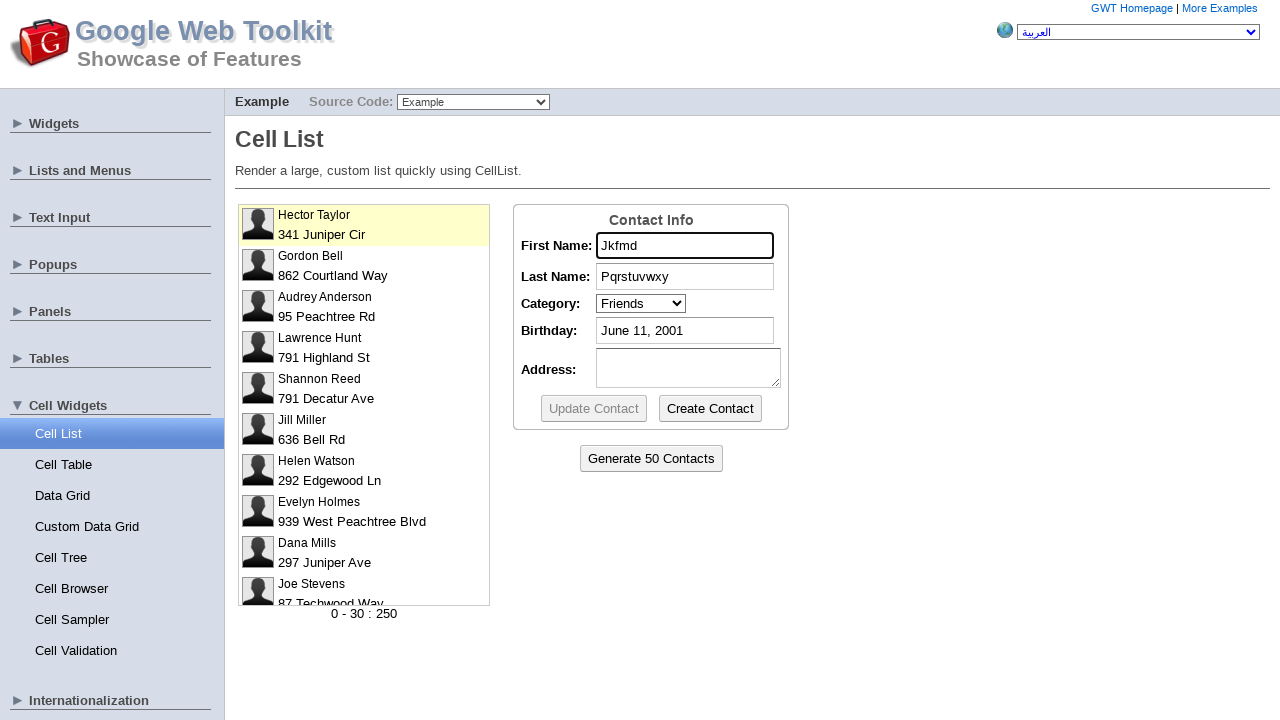

Filled address field with '74829156' on xpath=//div[@class='middleCenterInner']/div/table/tbody/tr[6]/td[2]/textarea
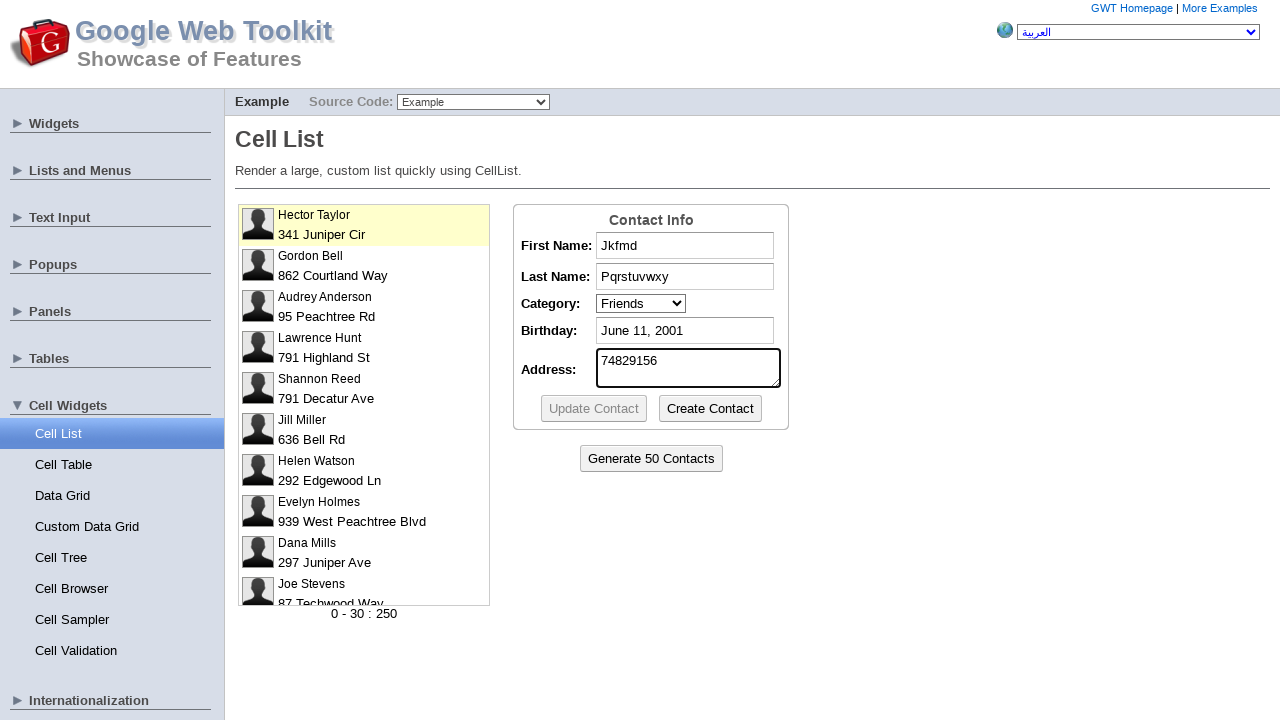

Clicked create contact button to submit form at (710, 408) on xpath=//div[@class='middleCenterInner']/div/table/tbody/tr[7]/td/button[2]
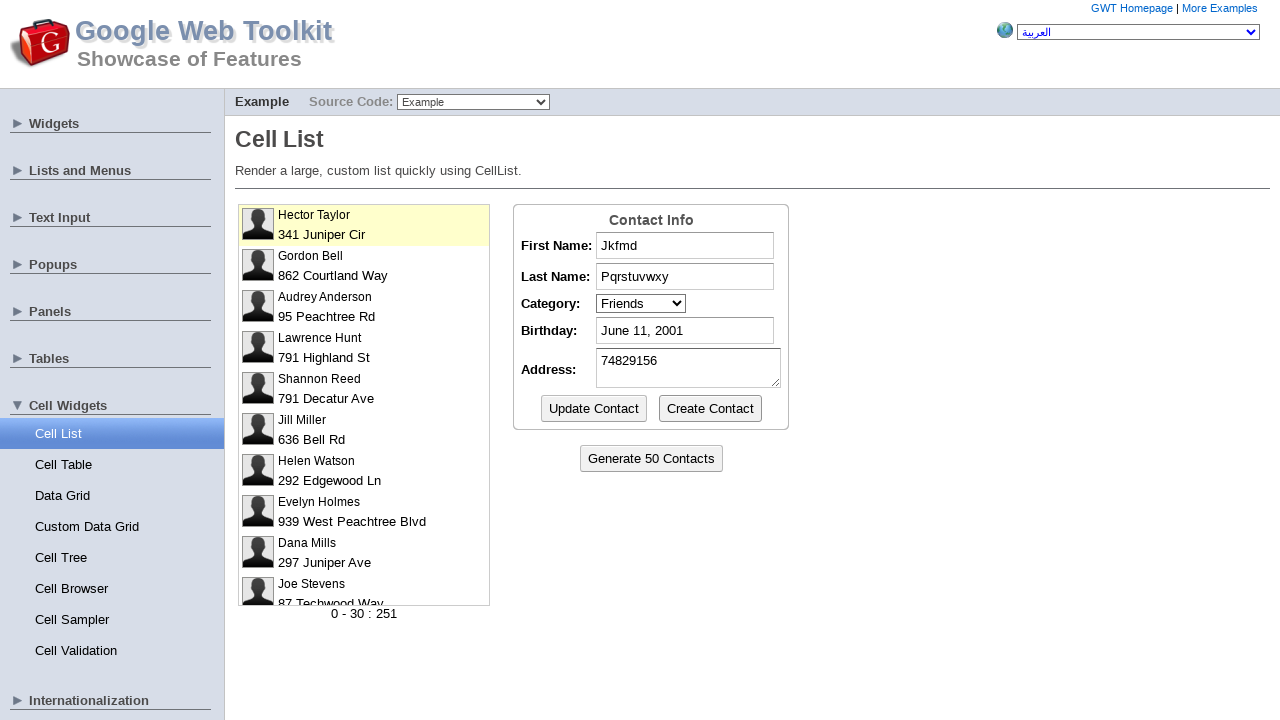

Waited for contact counter to update after form submission
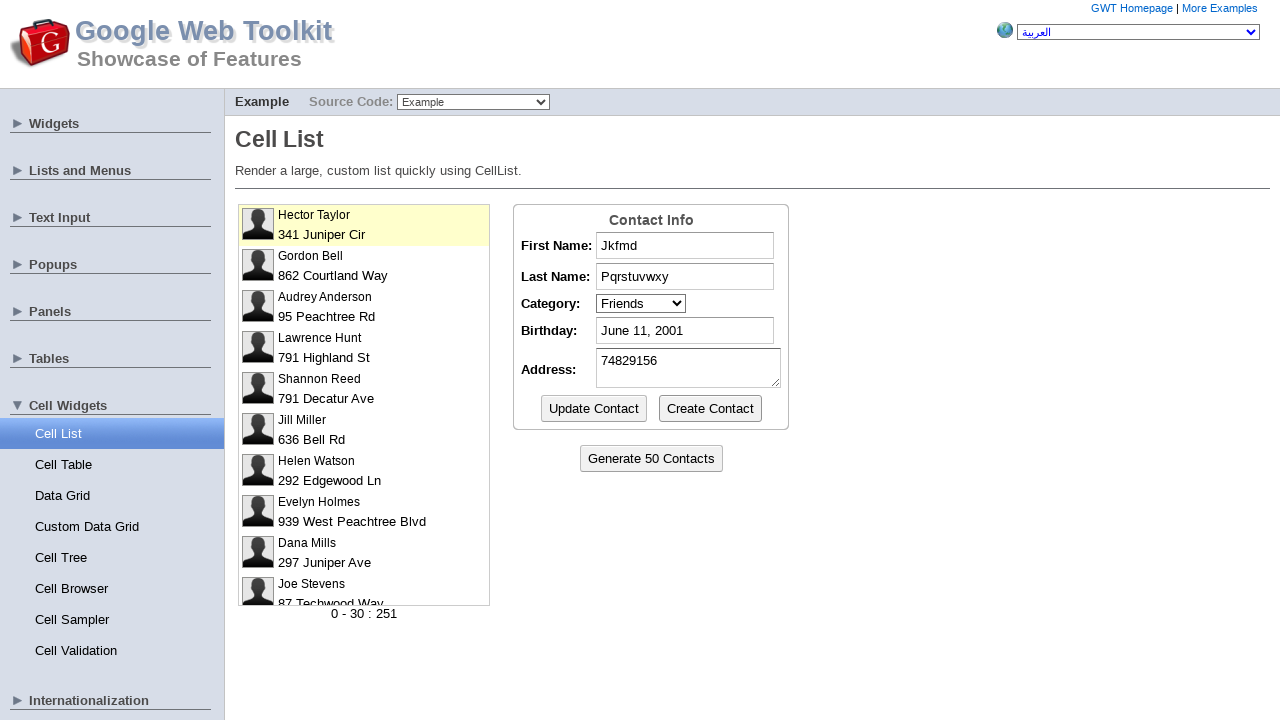

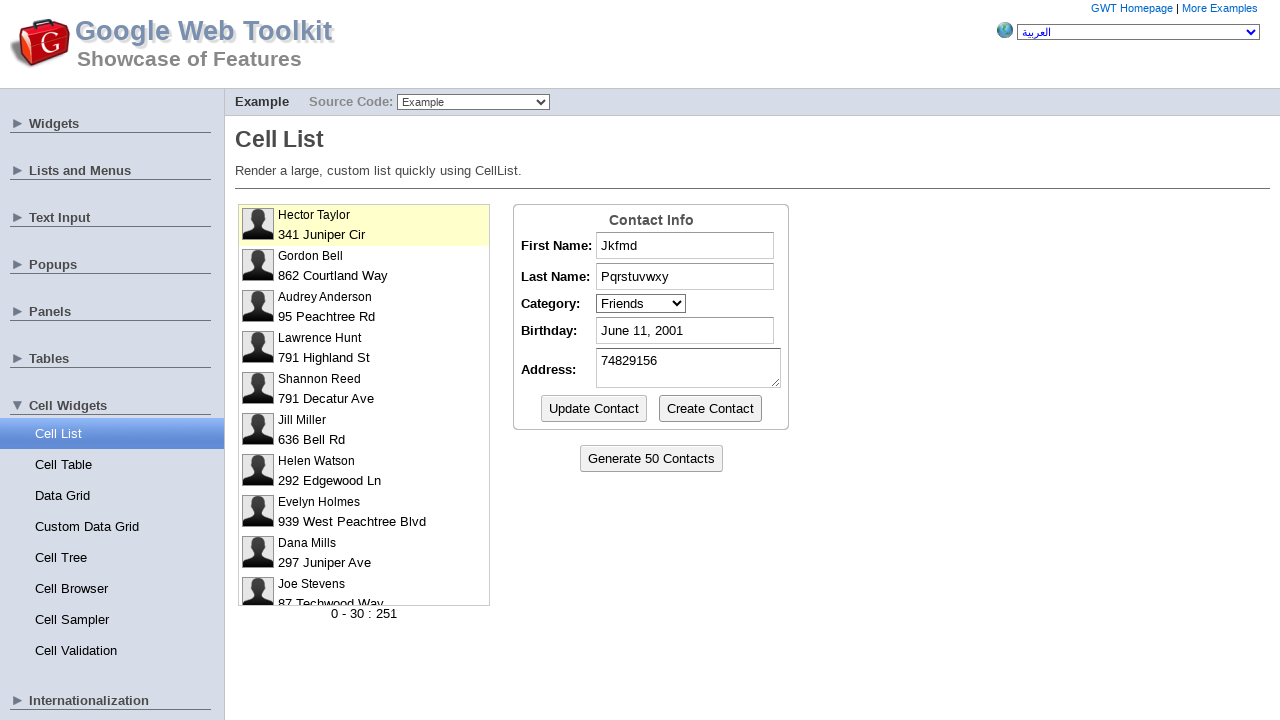